Tests scoping element searches by counting links in footer section versus whole page

Starting URL: https://rahulshettyacademy.com/AutomationPractice/

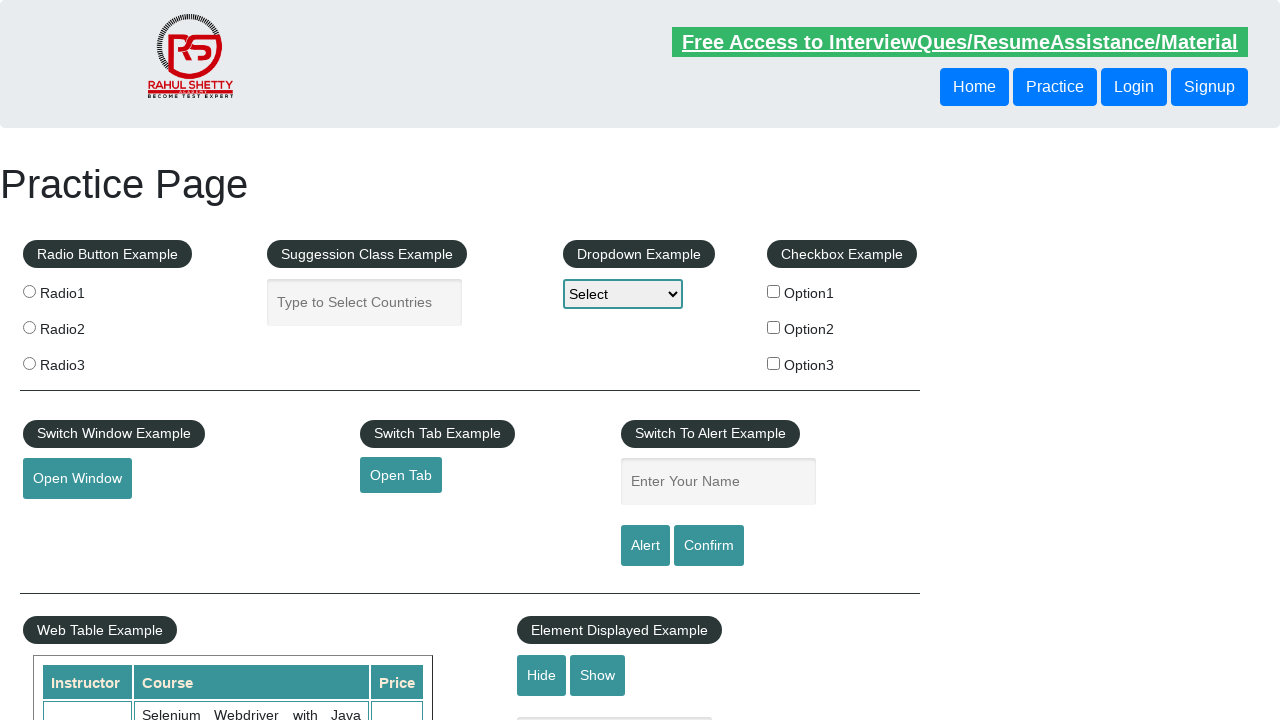

Waited 2 seconds for page to load
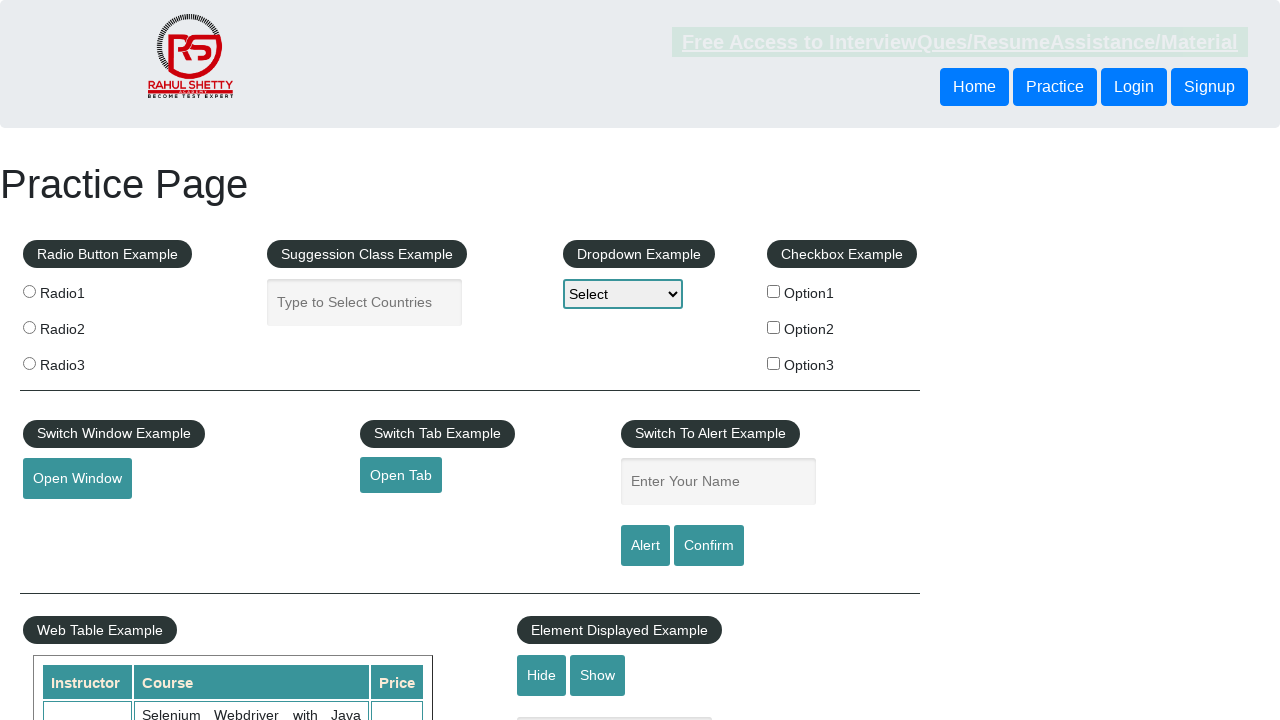

Counted all links on page: 27
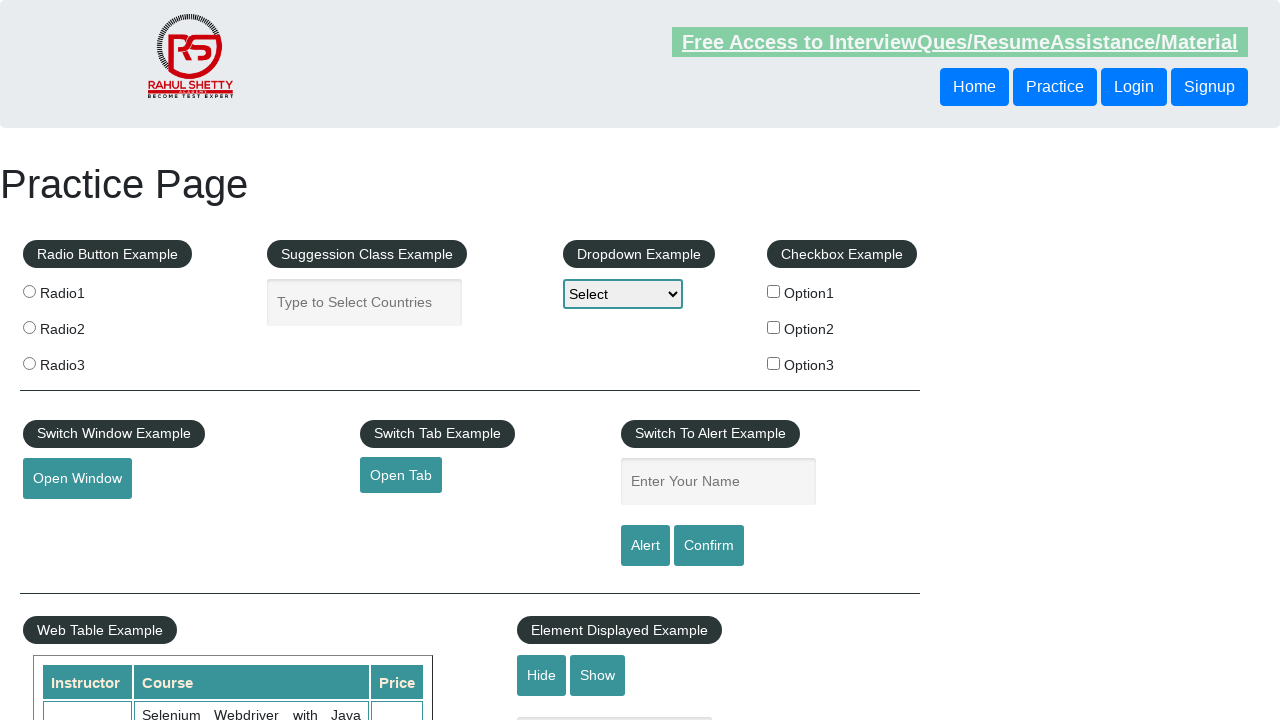

Counted links in footer section: 20
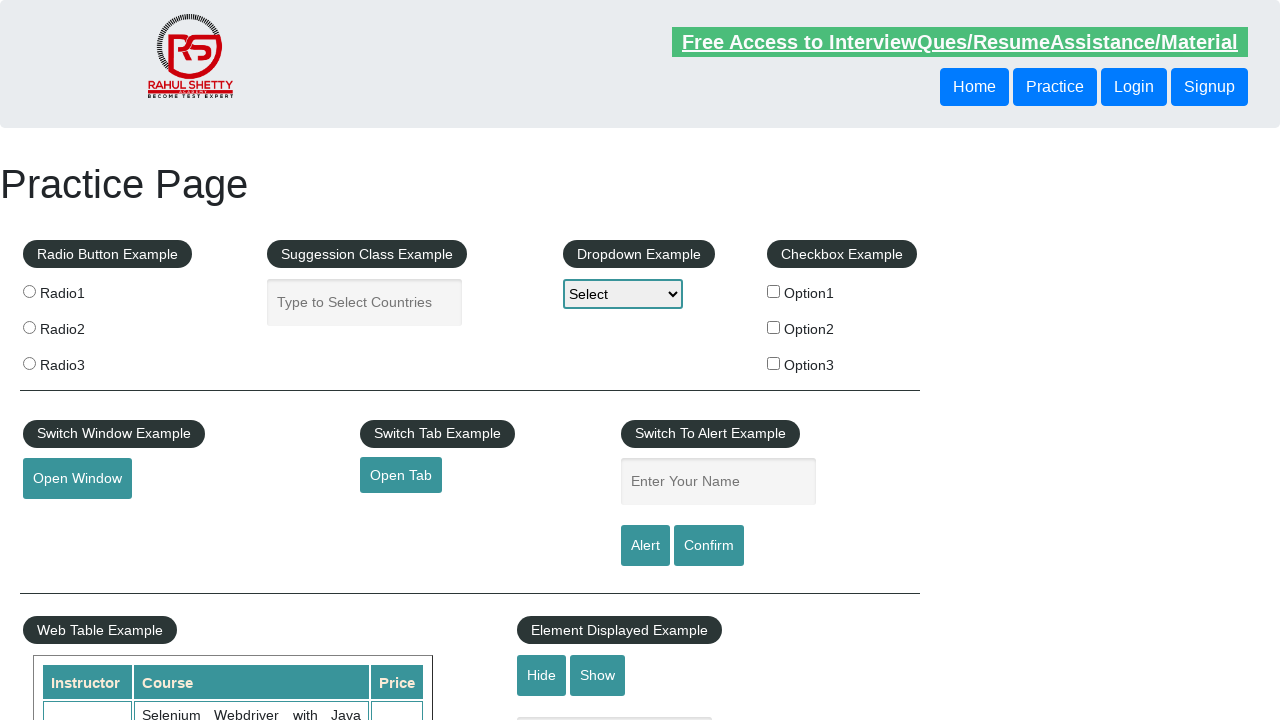

Counted links in first footer section: 5
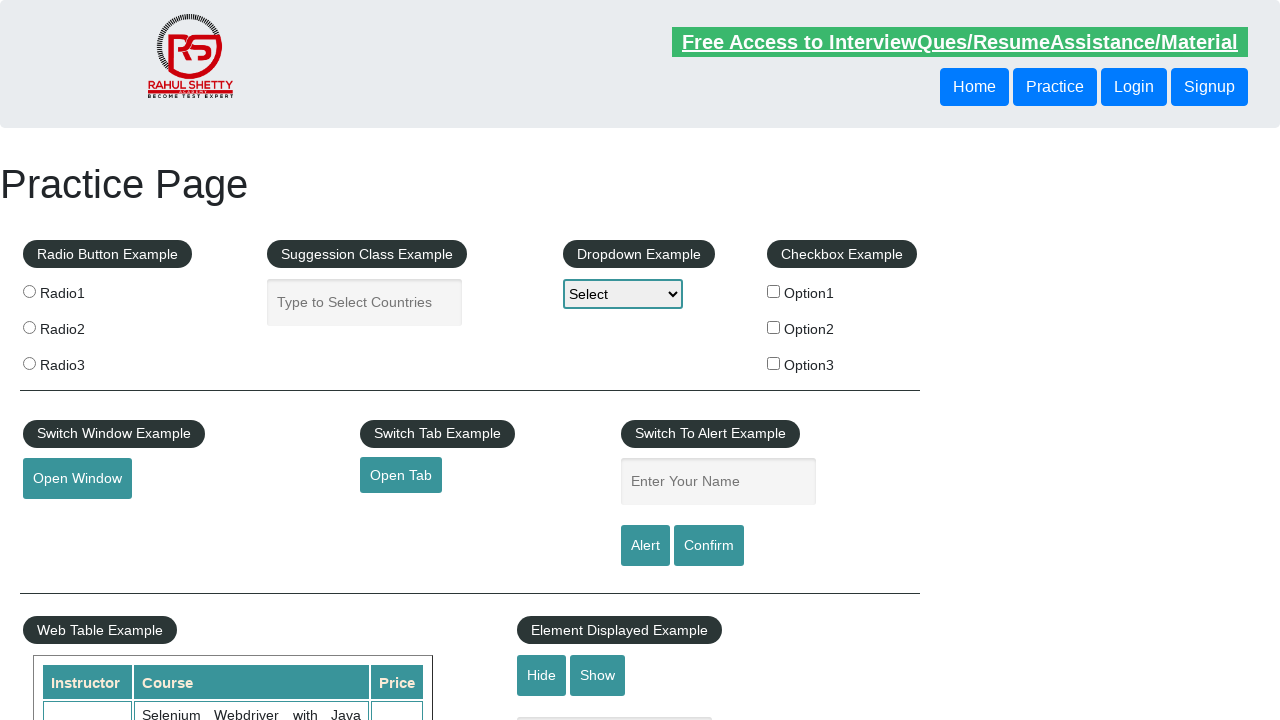

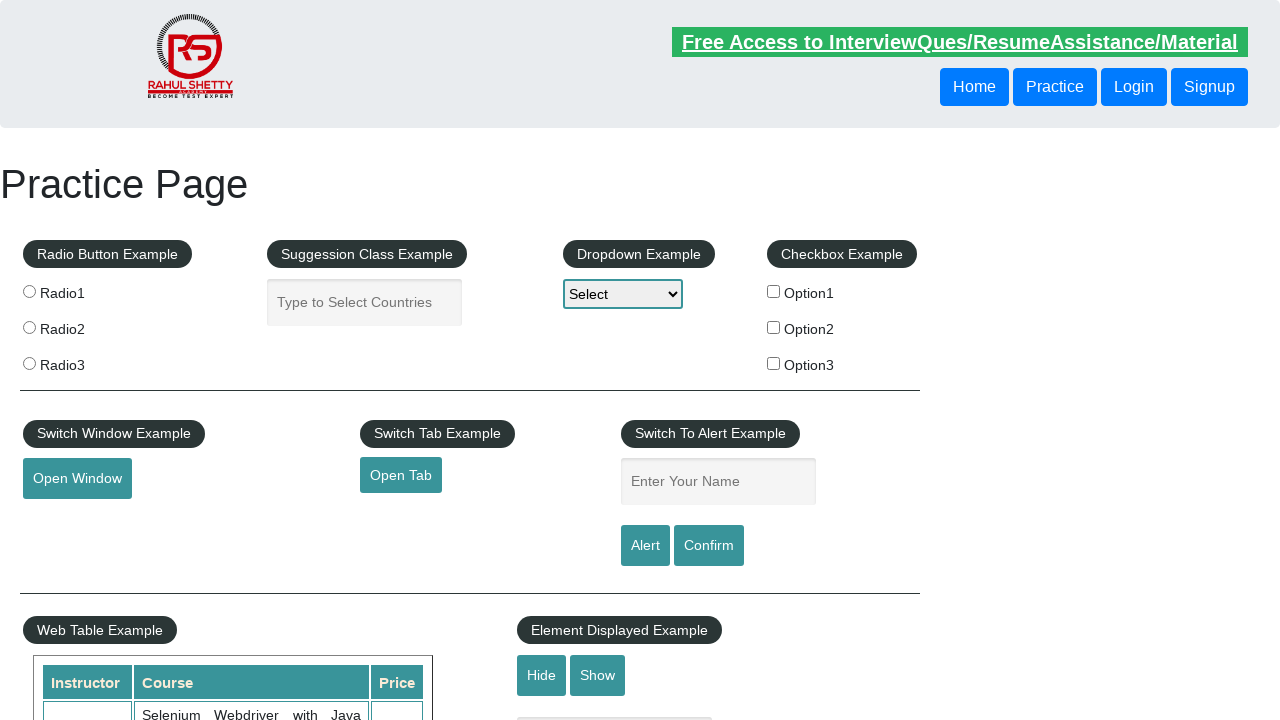